Tests mouse hover action on the "Our Locations" navigation menu item to trigger dropdown display

Starting URL: https://www.mountsinai.org/

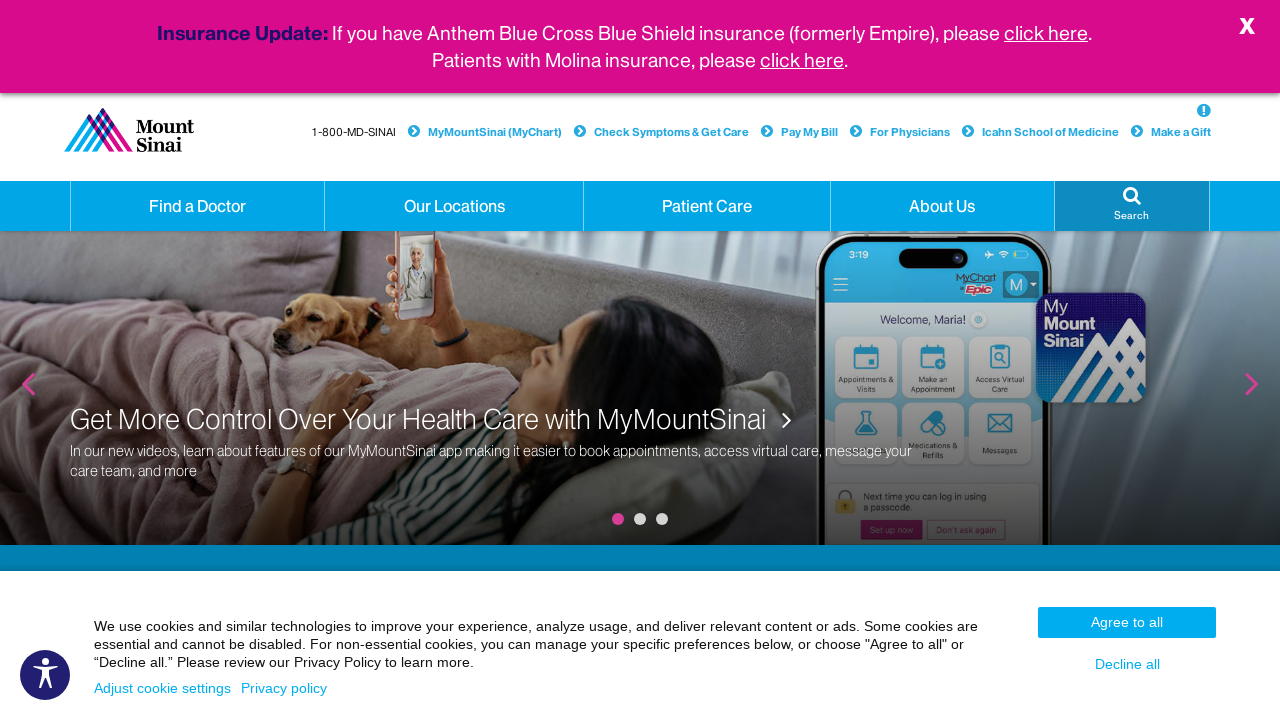

Hovered over 'Our Locations' navigation menu item to trigger dropdown at (454, 206) on a.hidden-xs.dropdown:has-text('Our Locations')
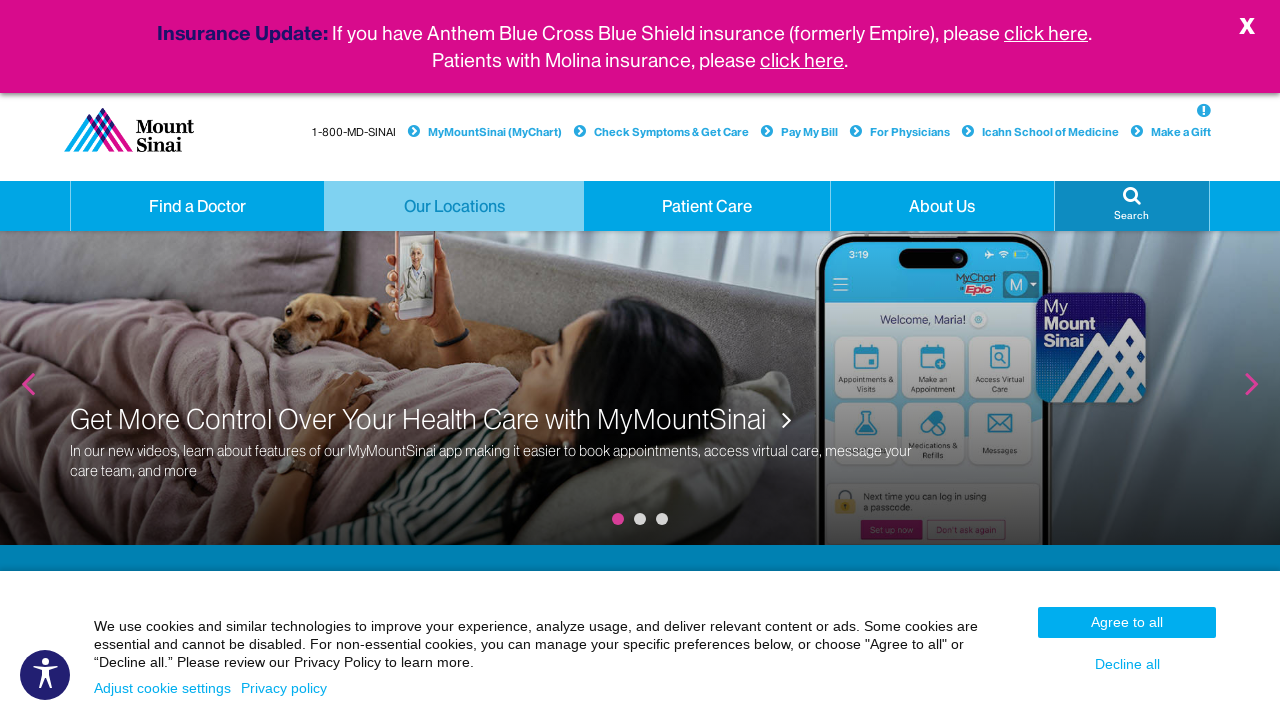

Waited for dropdown menu to appear
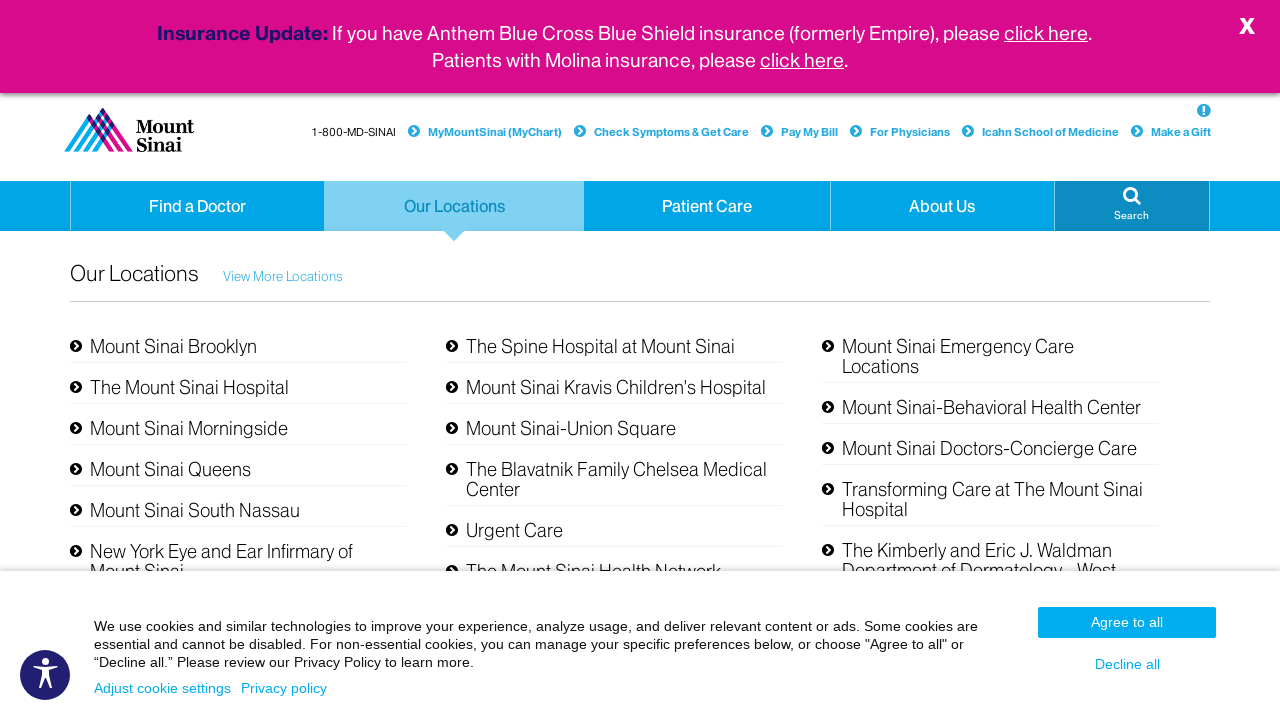

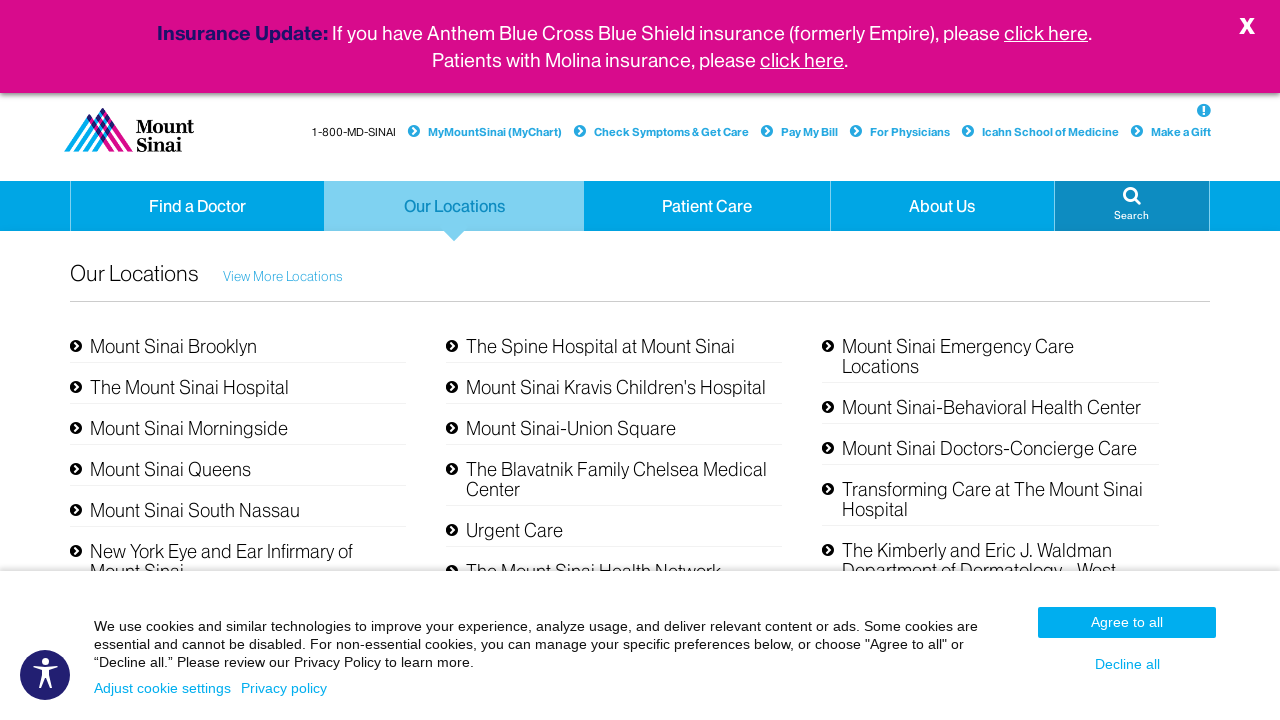